Tests dropdown selection functionality by selecting options using different methods - by visible text, by value, and by index

Starting URL: https://www.globalsqa.com/demo-site/select-dropdown-menu/

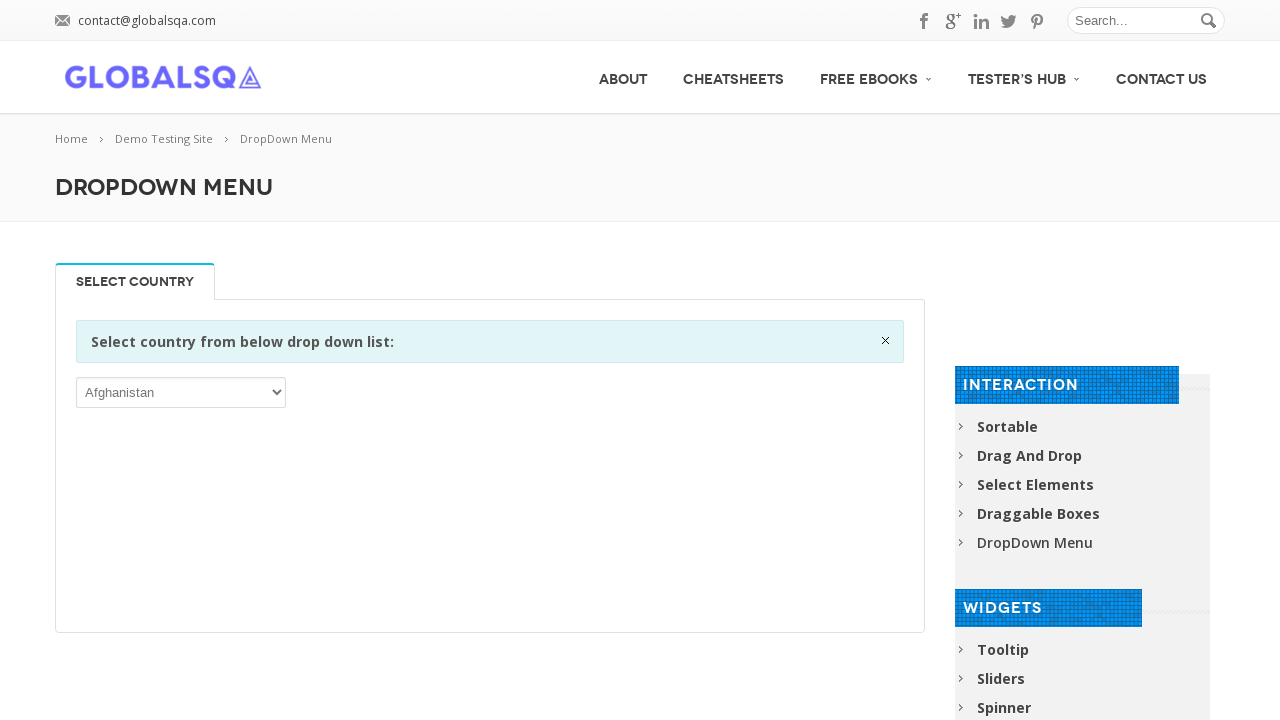

Waited for dropdown selector to be available
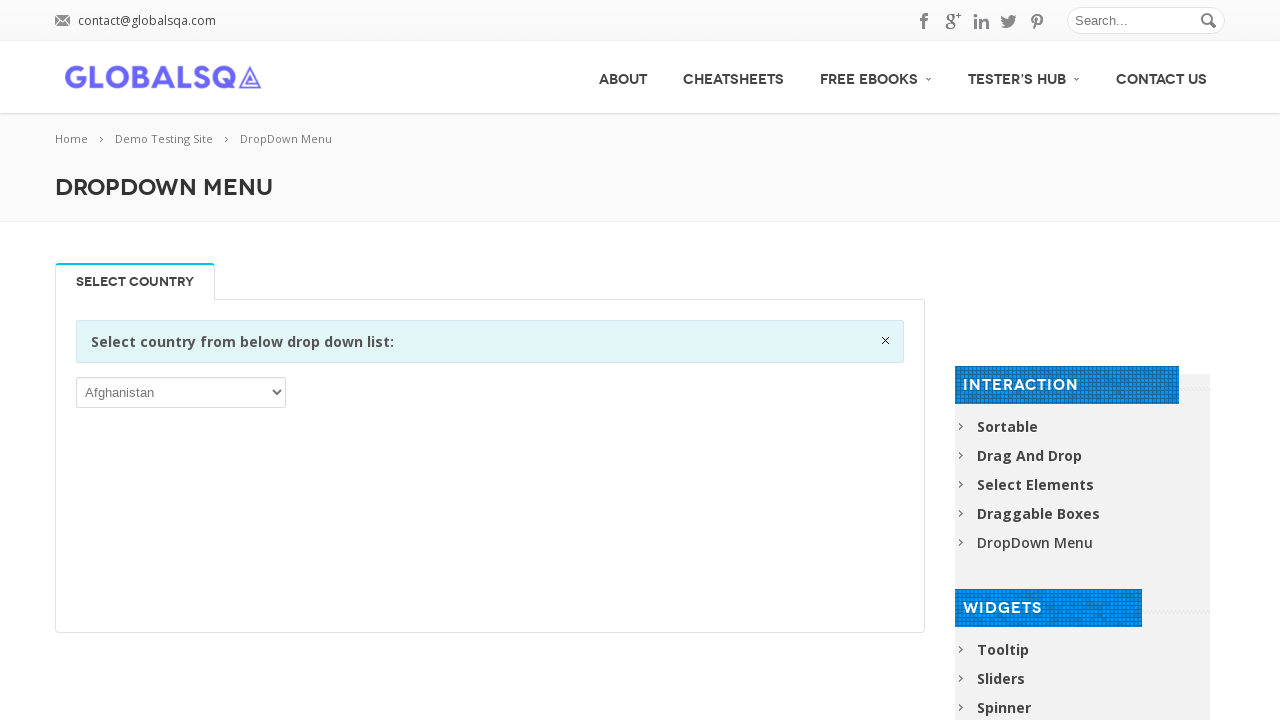

Selected 'France' option by visible text on //div[@class='single_tab_div resp-tab-content resp-tab-content-active']//p//sele
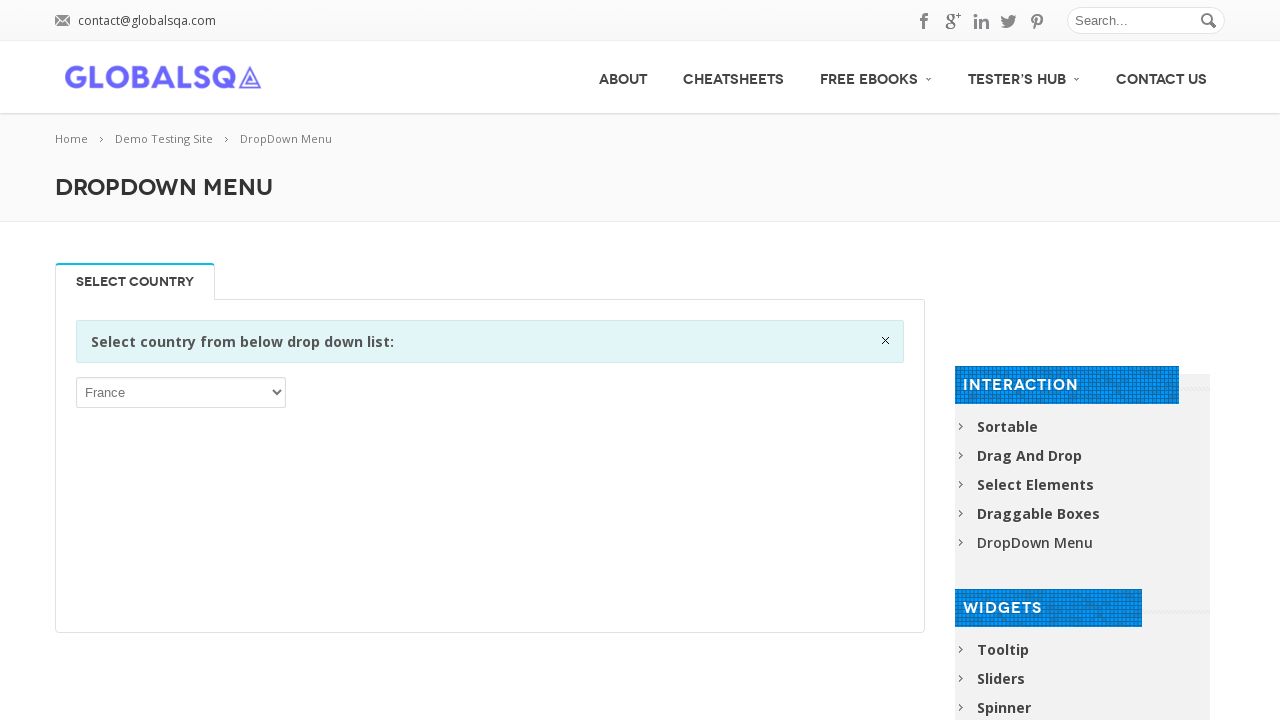

Selected 'Bahamas' option by value 'BHS' on //div[@class='single_tab_div resp-tab-content resp-tab-content-active']//p//sele
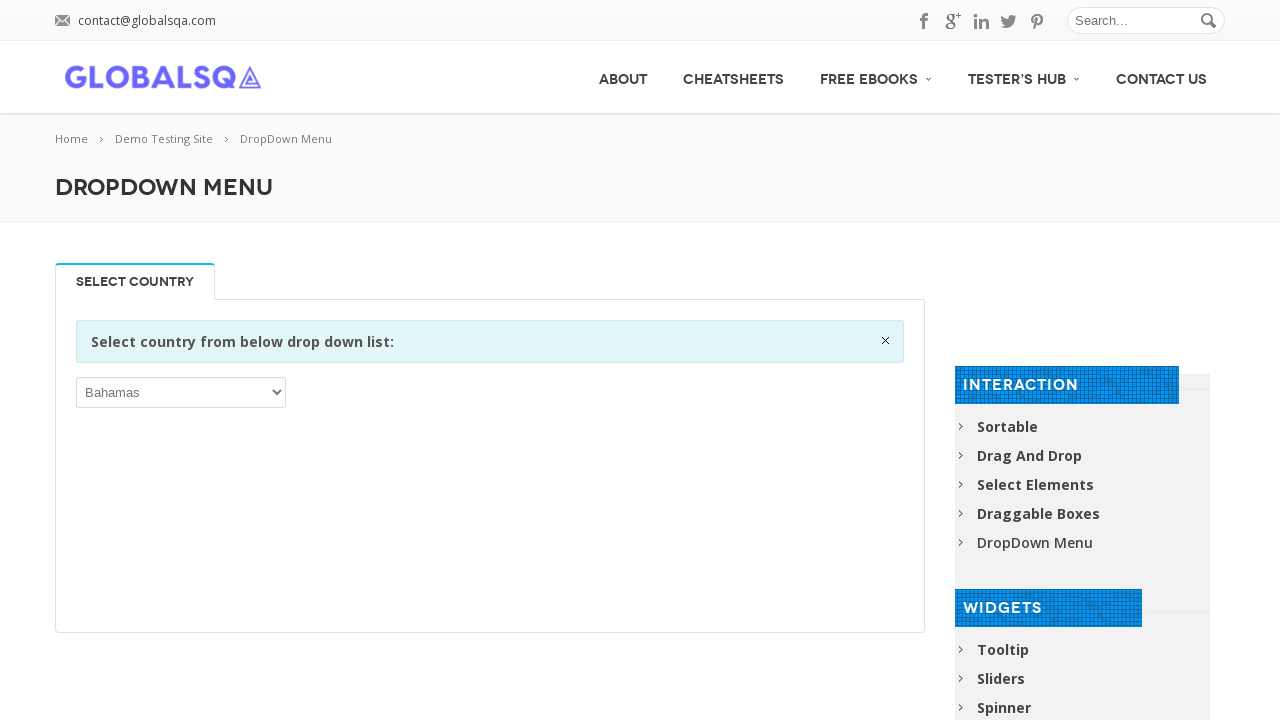

Located dropdown element
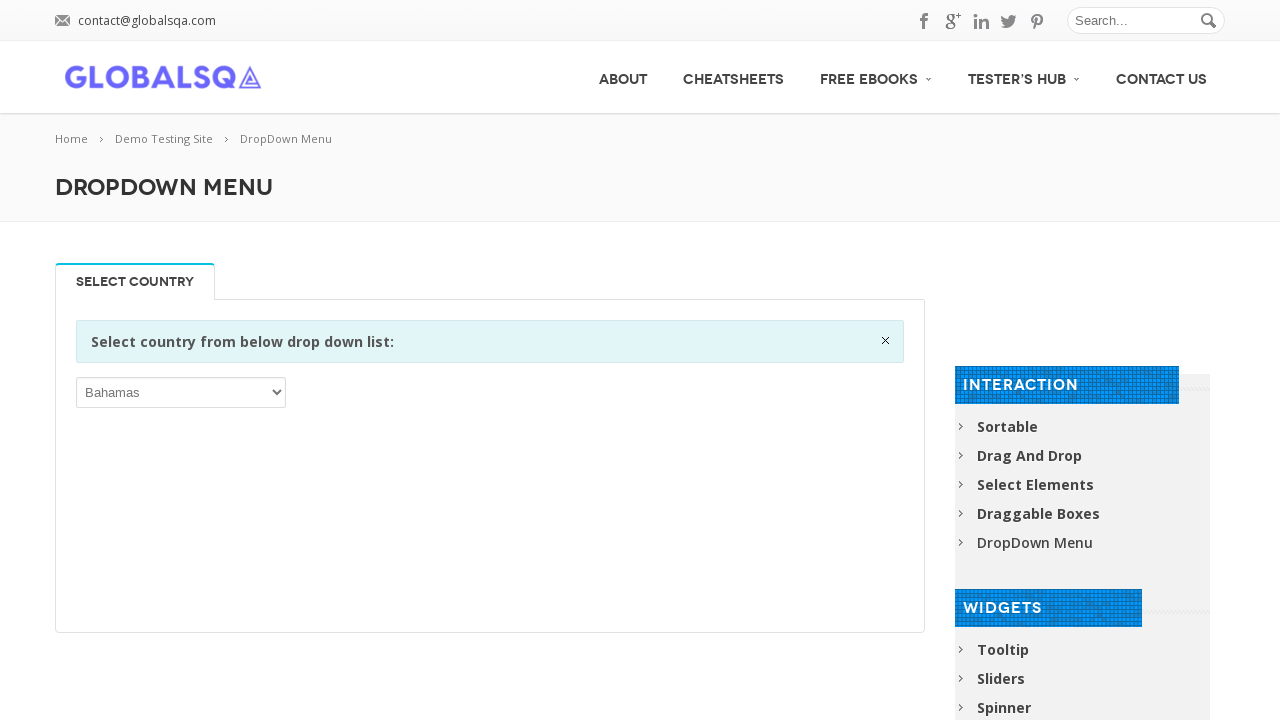

Retrieved all 249 dropdown options
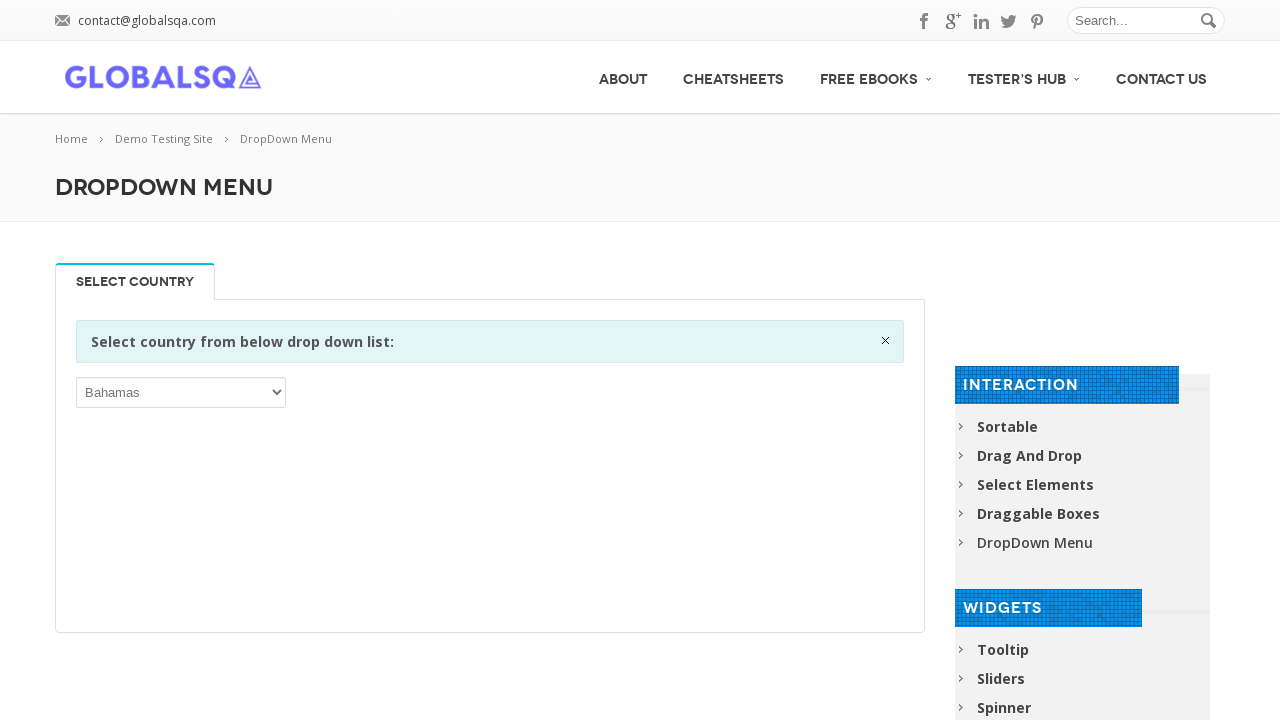

Selected 11th option (index 10) from dropdown on //div[@class='single_tab_div resp-tab-content resp-tab-content-active']//p//sele
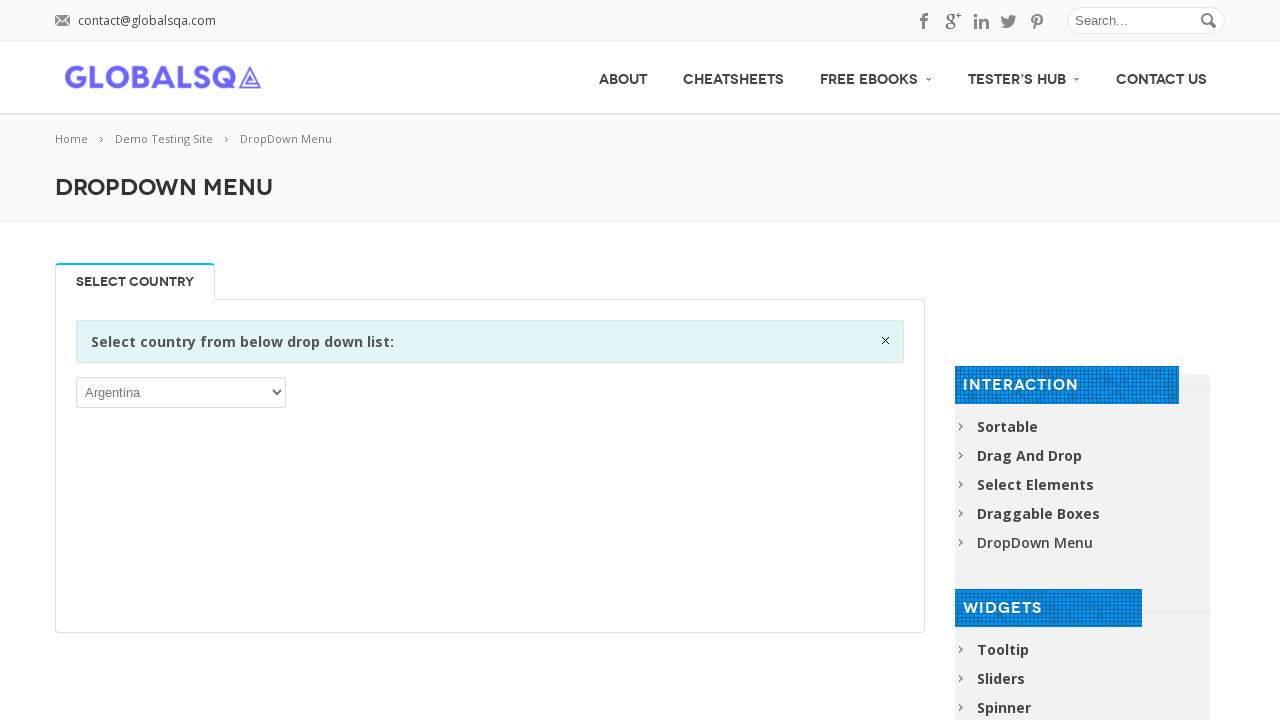

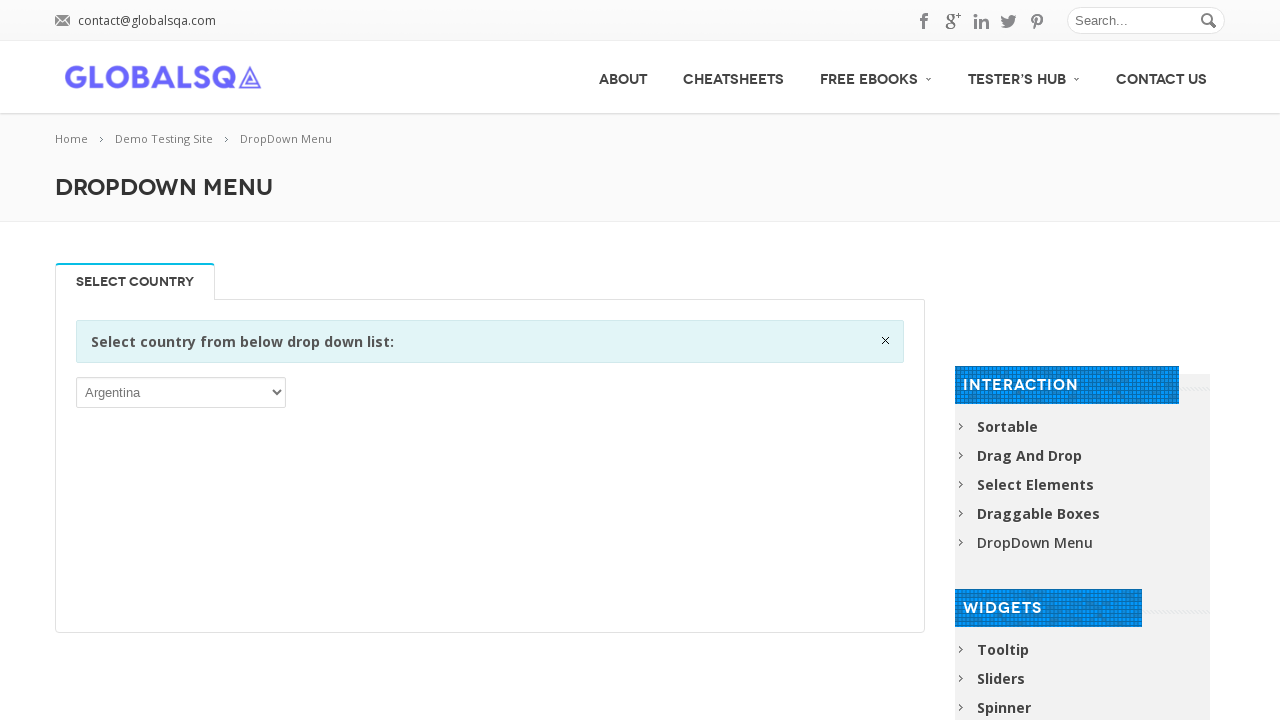